Tests the add/remove elements functionality by clicking the Add Element button, verifying the Delete button appears, clicking Delete, and verifying the page title remains visible

Starting URL: https://the-internet.herokuapp.com/add_remove_elements/

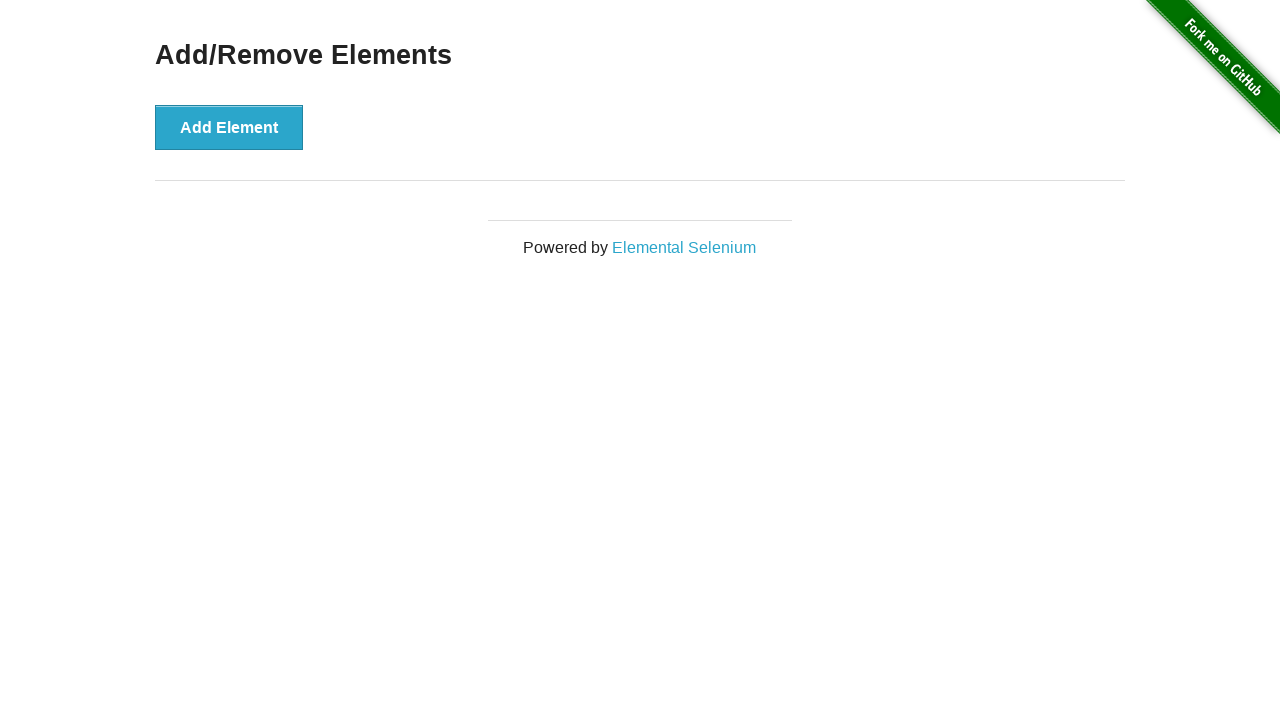

Clicked the Add Element button at (229, 127) on xpath=//*[text()='Add Element']
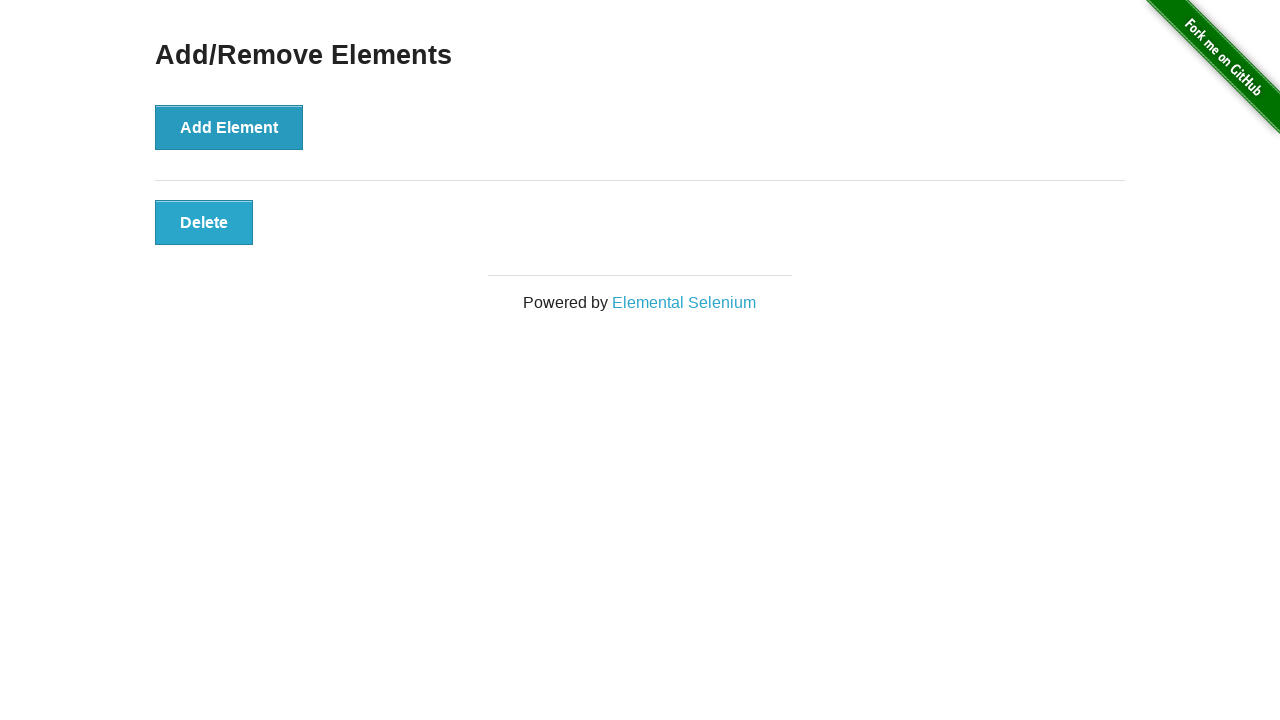

Delete button appeared after adding element
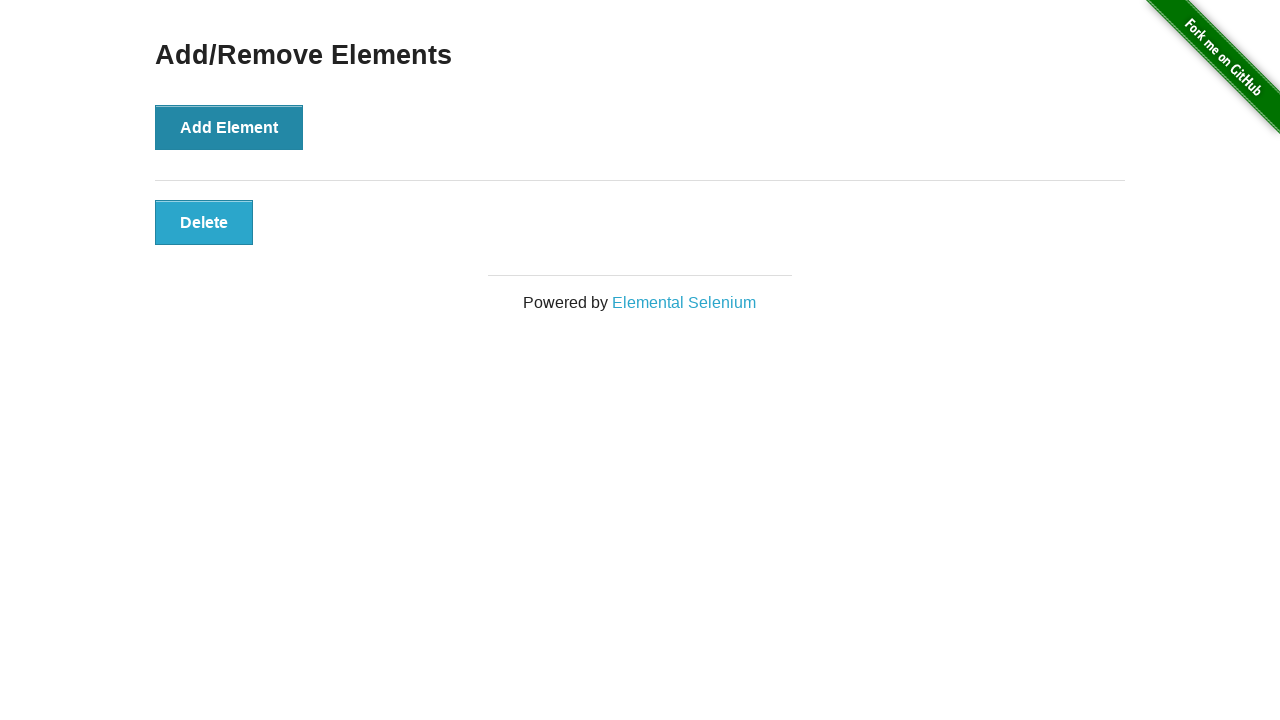

Clicked the Delete button at (204, 222) on xpath=//*[text()='Delete']
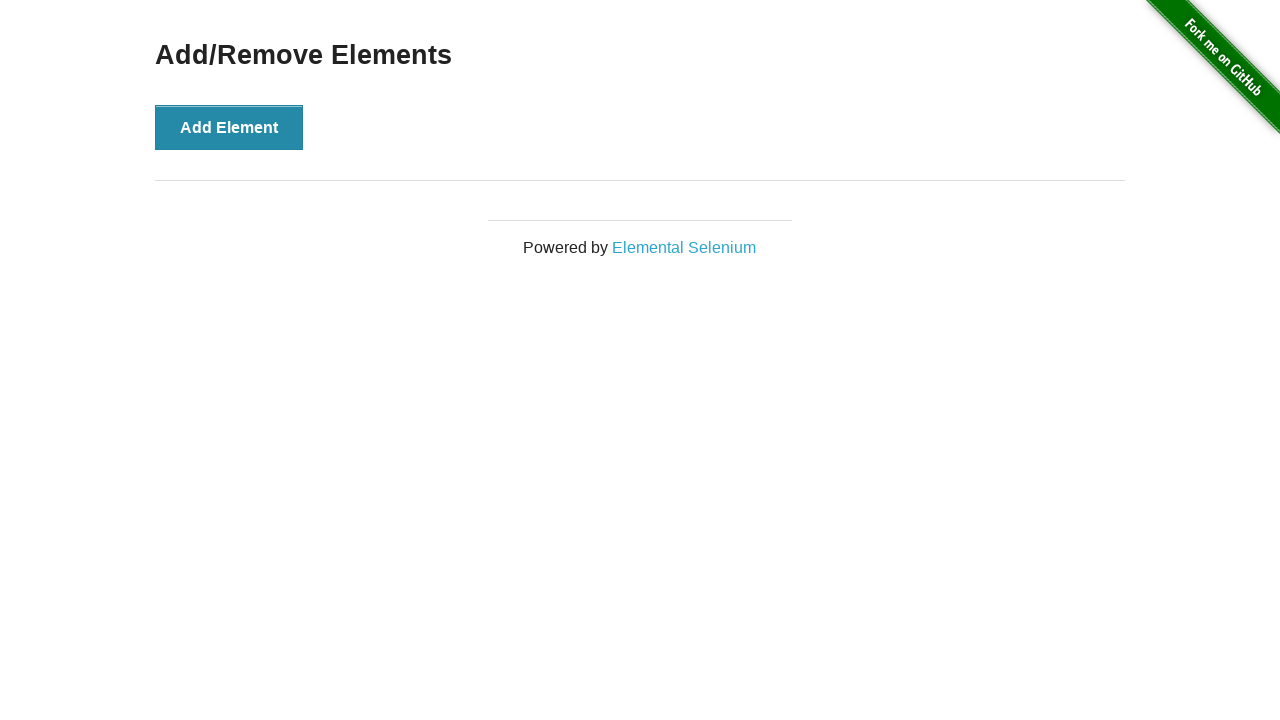

Verified page title 'Add/Remove Elements' is still visible after deletion
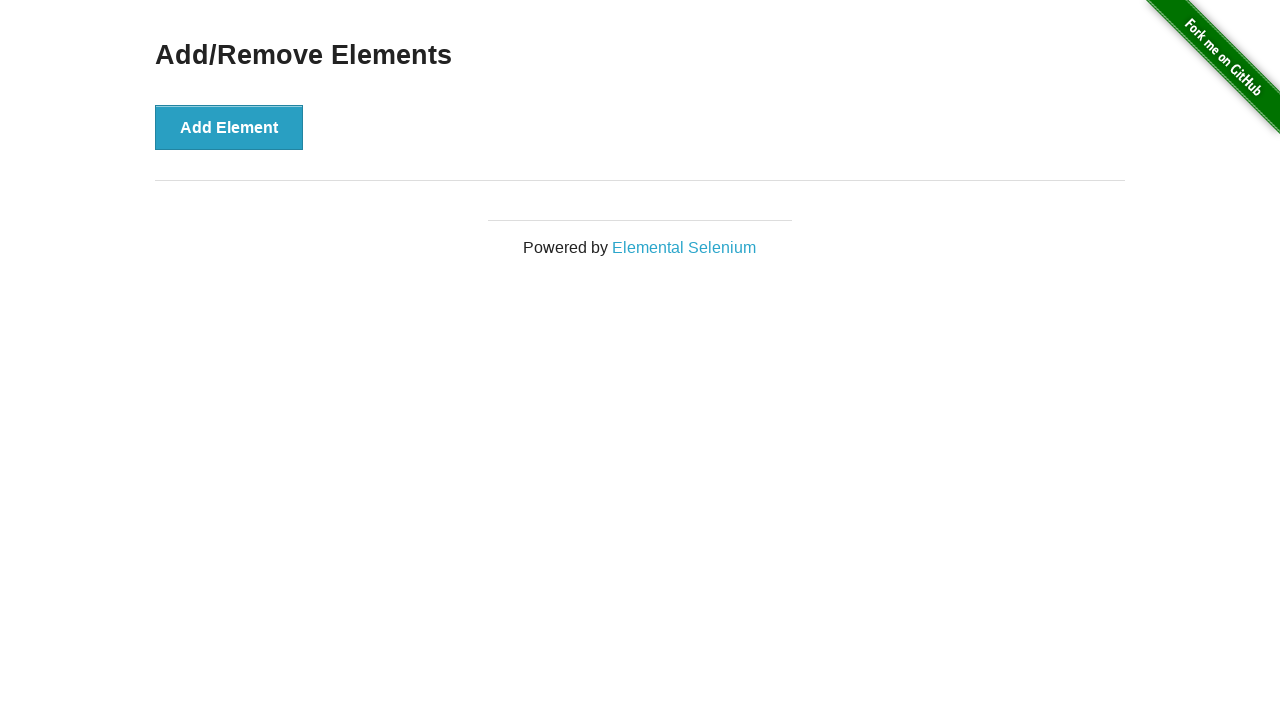

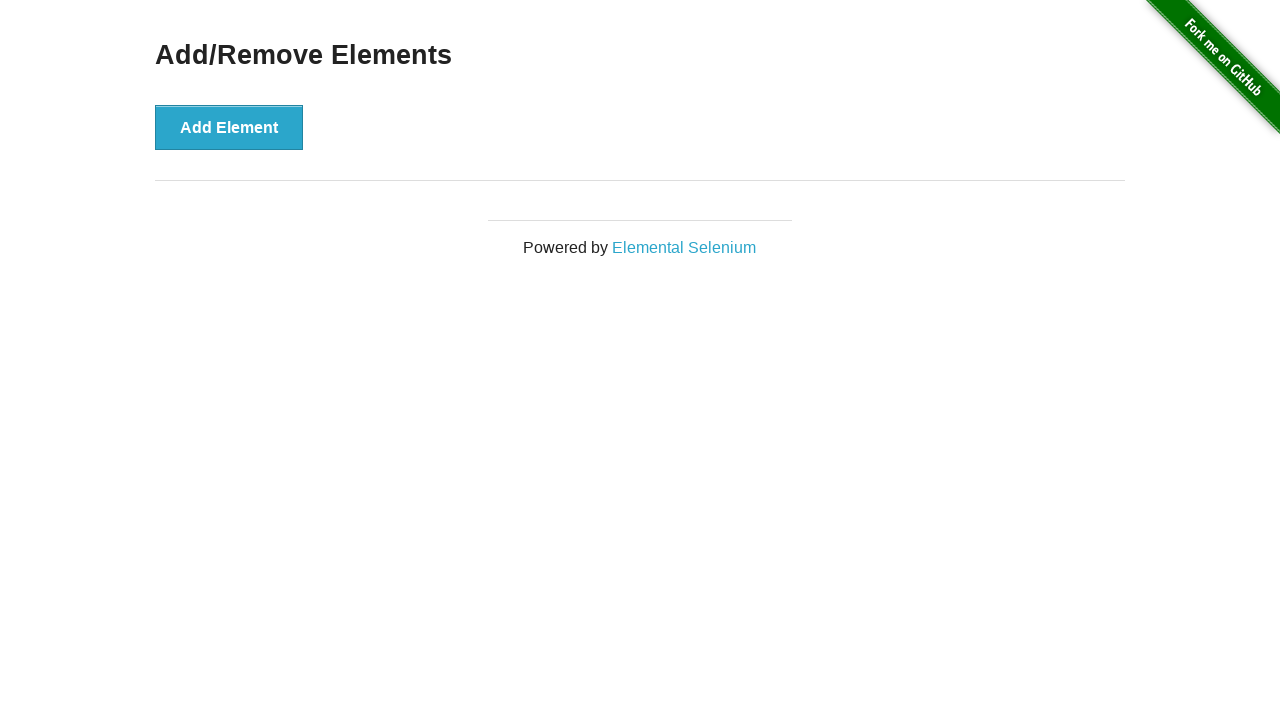